Tests handling of iframes by locating frames using different approaches (frameLocator and frame by URL) and filling input fields within those frames

Starting URL: https://ui.vision/demo/webtest/frames/

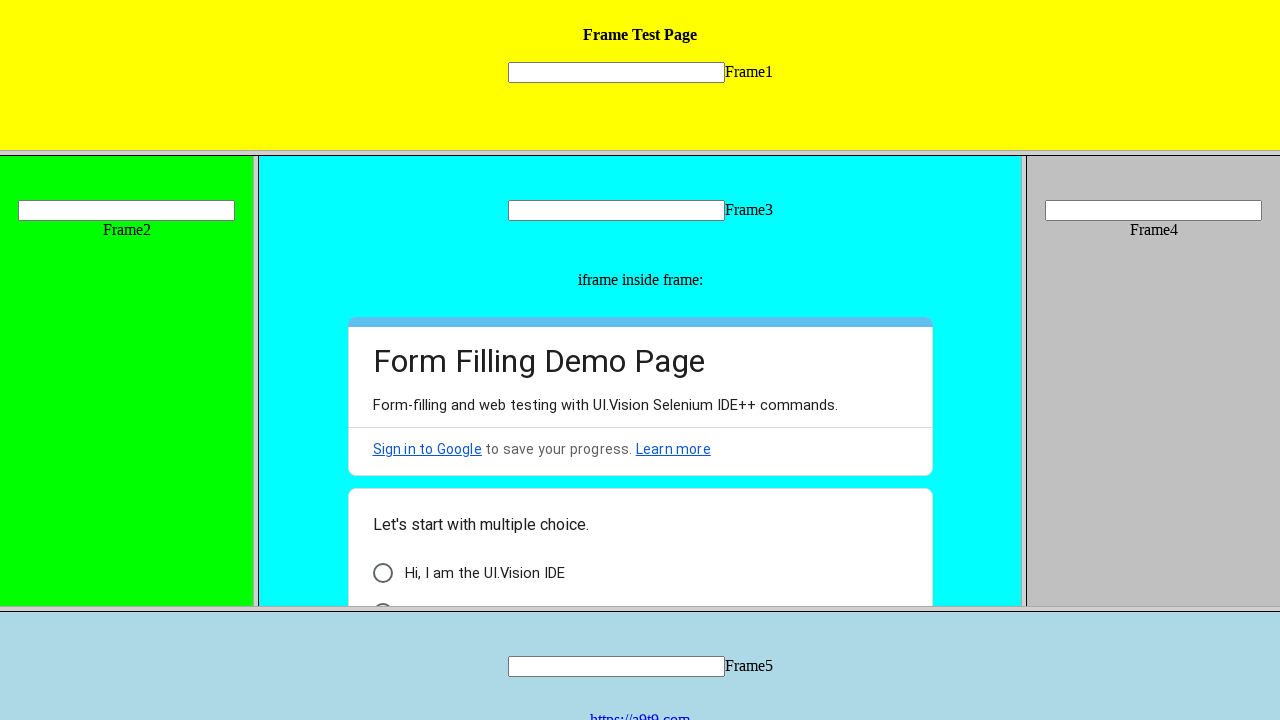

Retrieved and logged total number of frames on the page
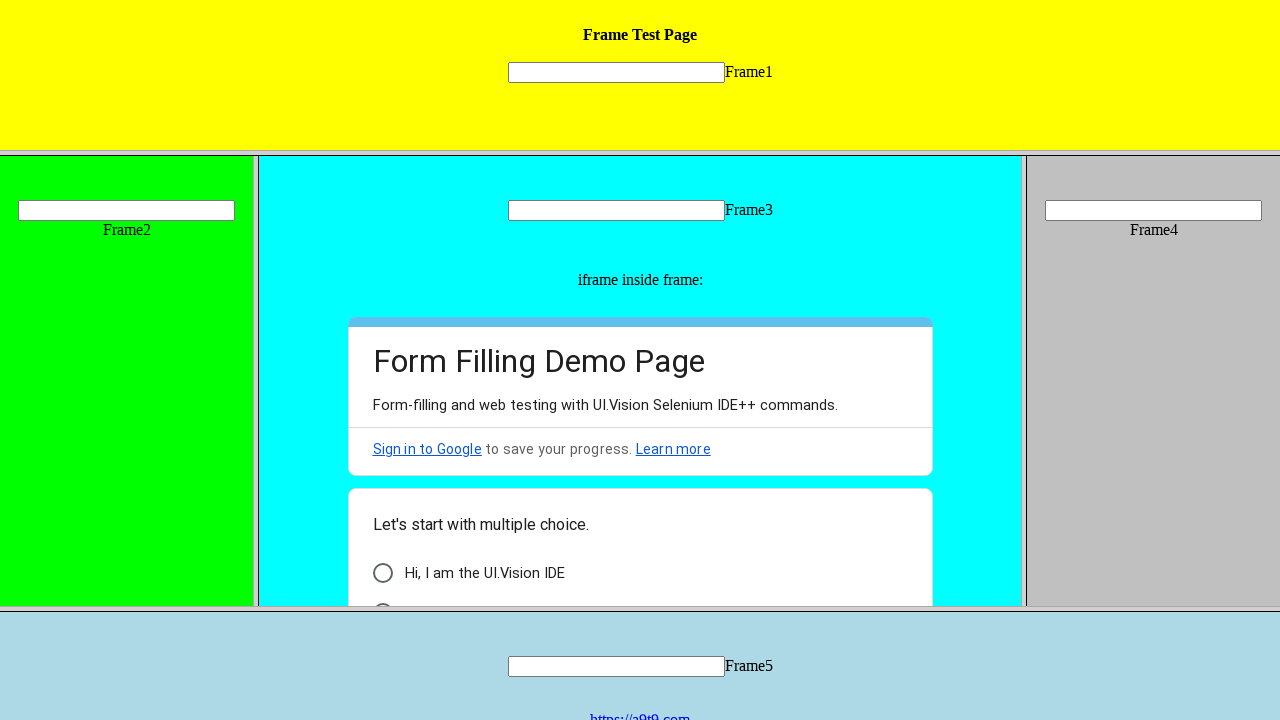

Located input field in frame_1.html using frameLocator
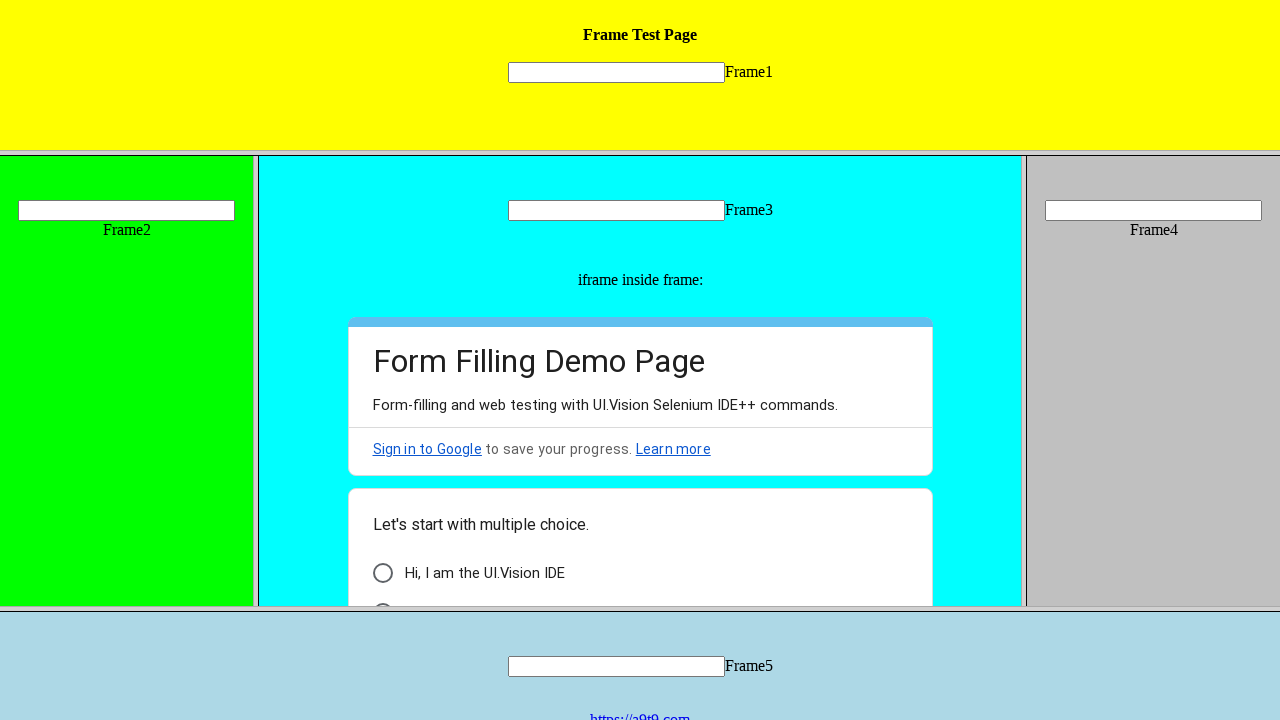

Filled input field in frame_1.html with 'Hello' on frame[src='frame_1.html'] >> internal:control=enter-frame >> input[name='mytext1
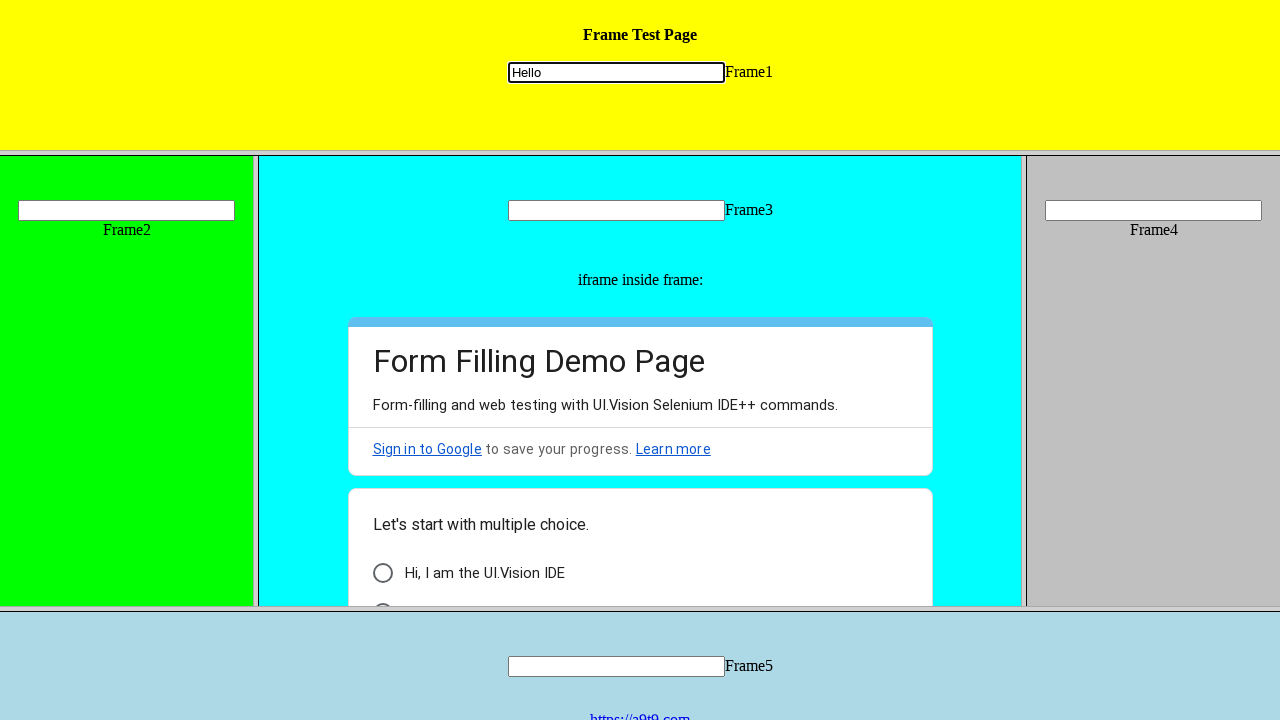

Located frame by URL: https://ui.vision/demo/webtest/frames/frame_2.html
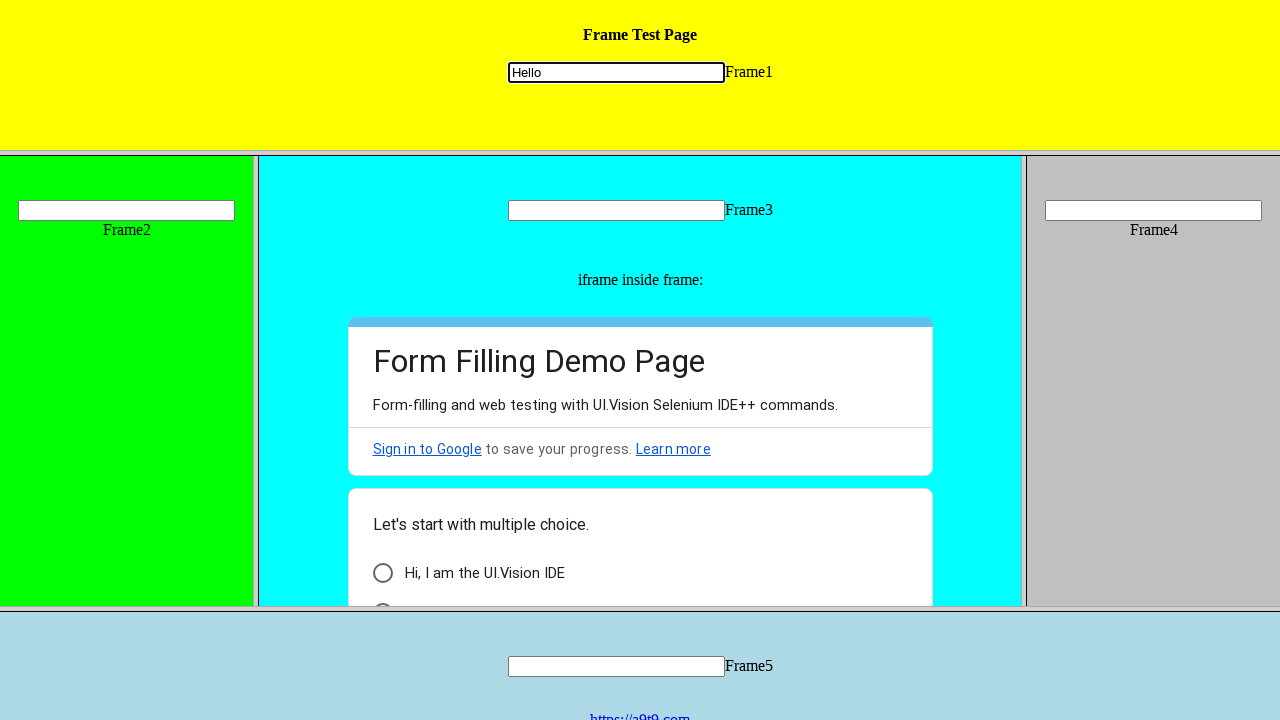

Filled input field in frame_2.html with 'Hello Frame2' on input[name='mytext2']
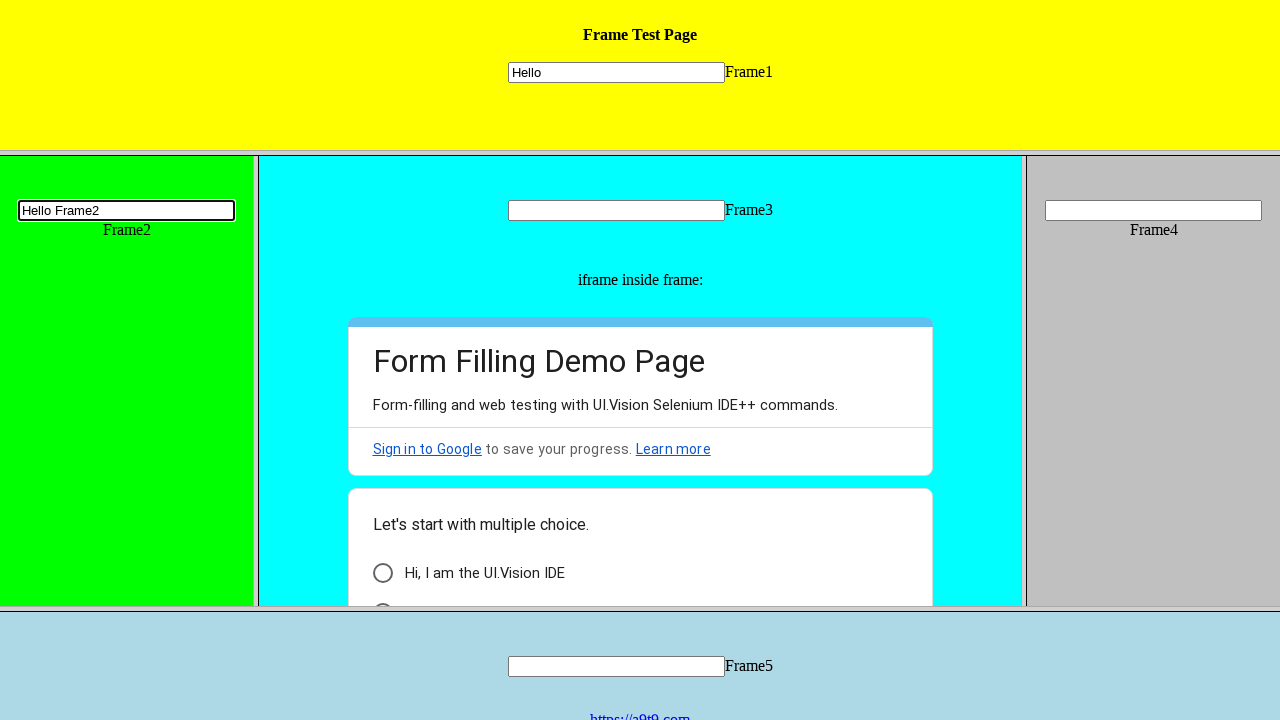

Waited 3 seconds for visual confirmation
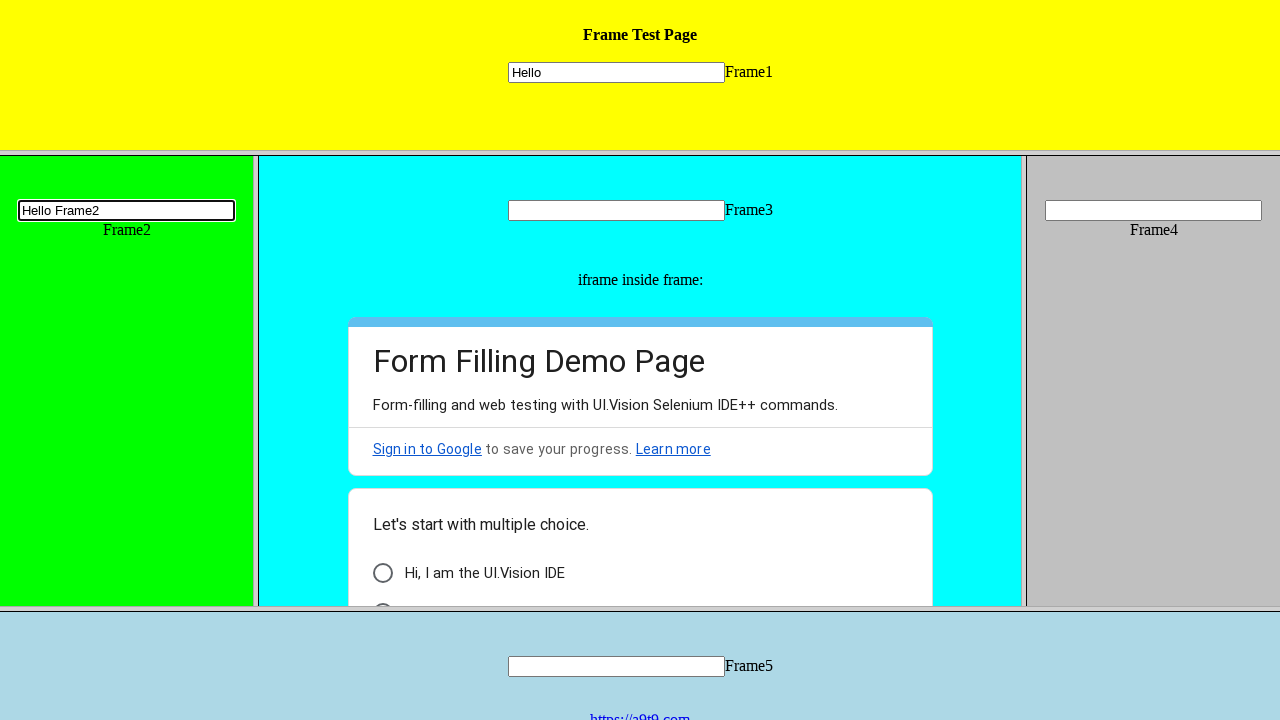

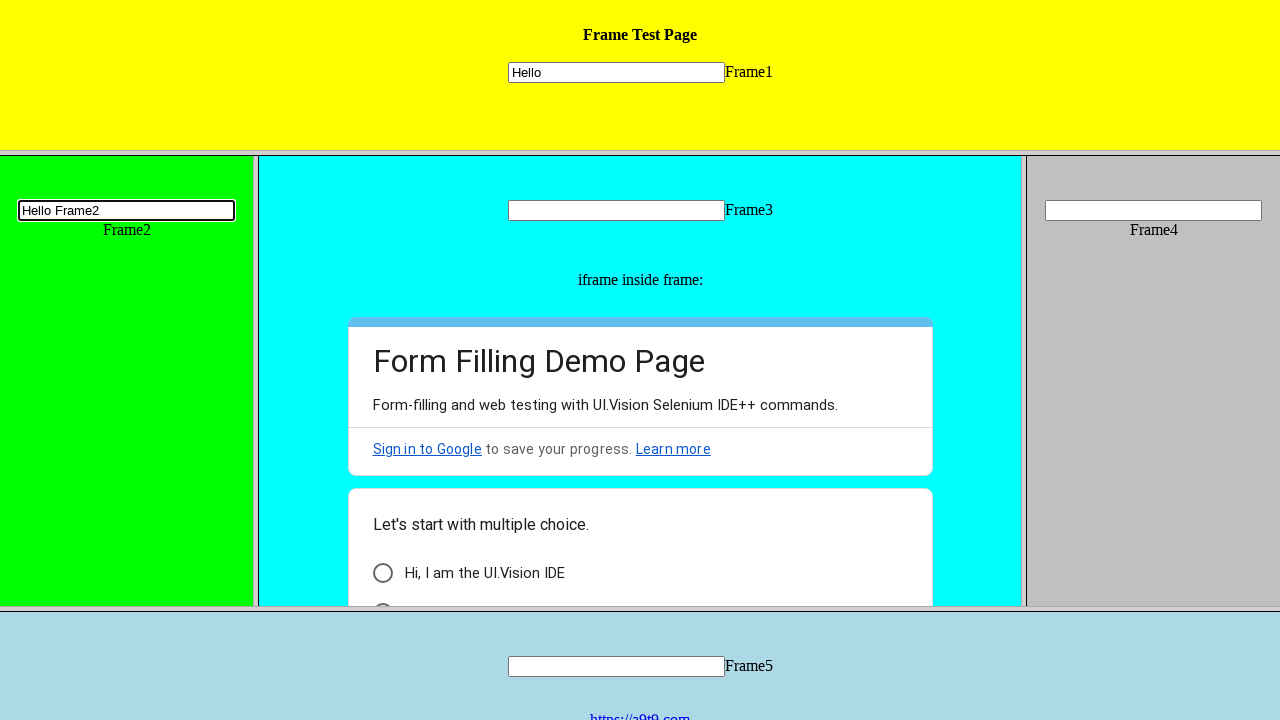